Tests browser window handling by clicking a link that opens a new window, then switching to the new window to verify it contains the expected "New Window" text.

Starting URL: https://the-internet.herokuapp.com/windows

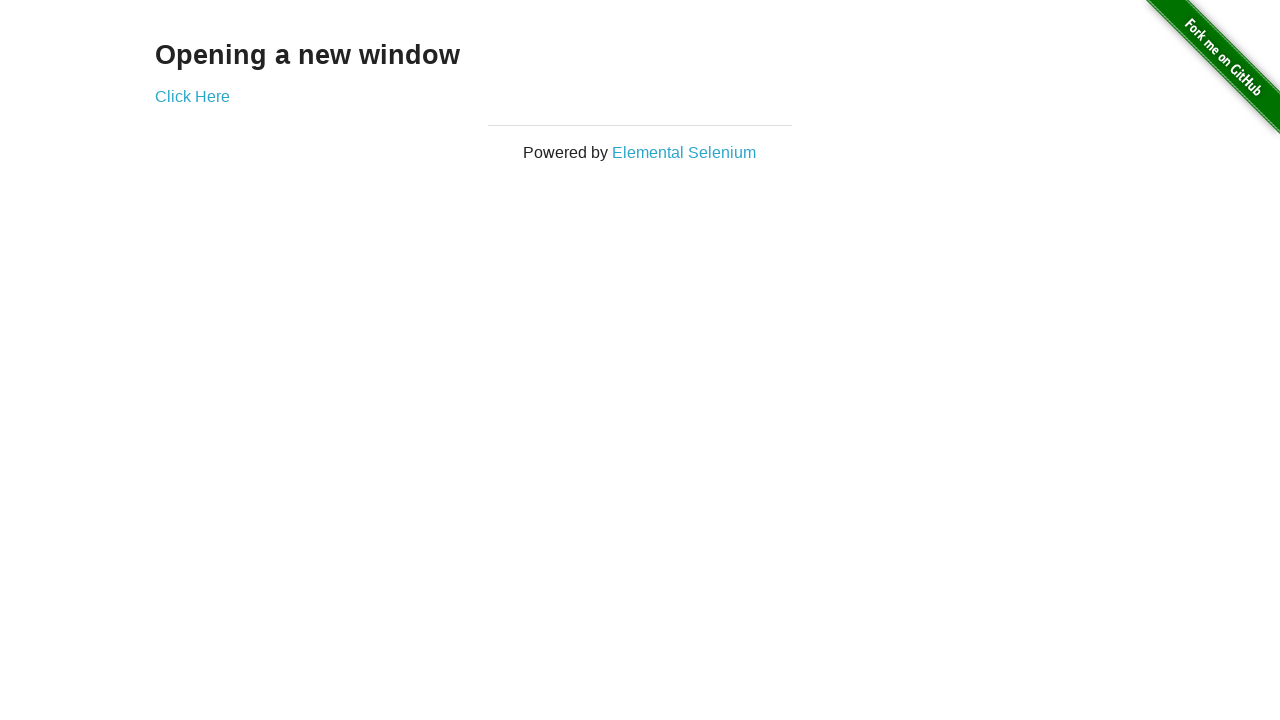

Clicked link that opens new window at (192, 96) on xpath=//a[text()='Click Here']
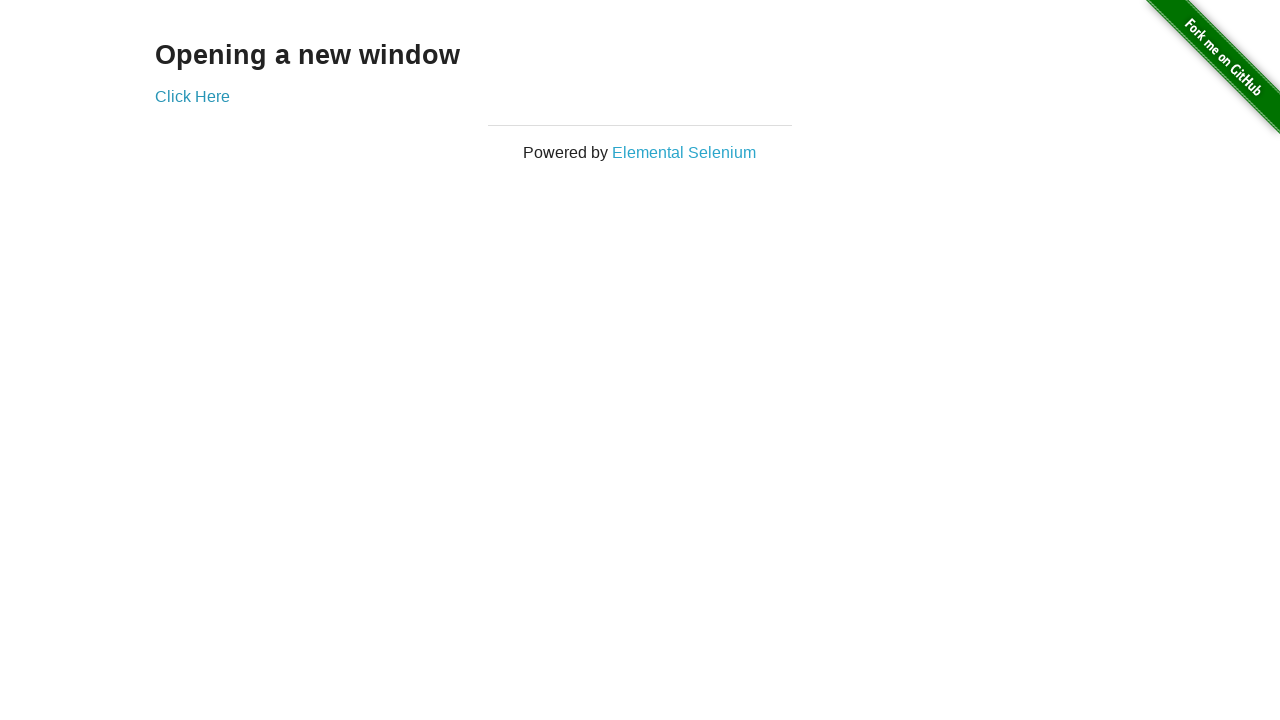

New window page object captured
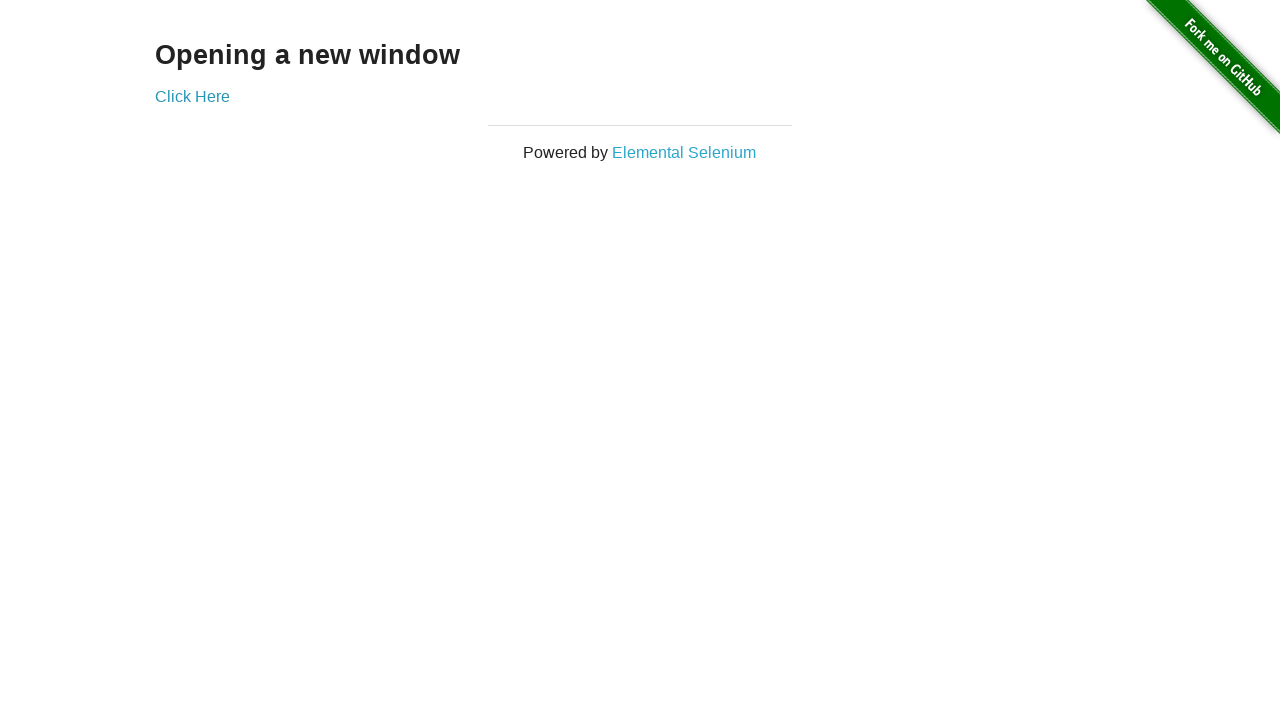

New window page fully loaded
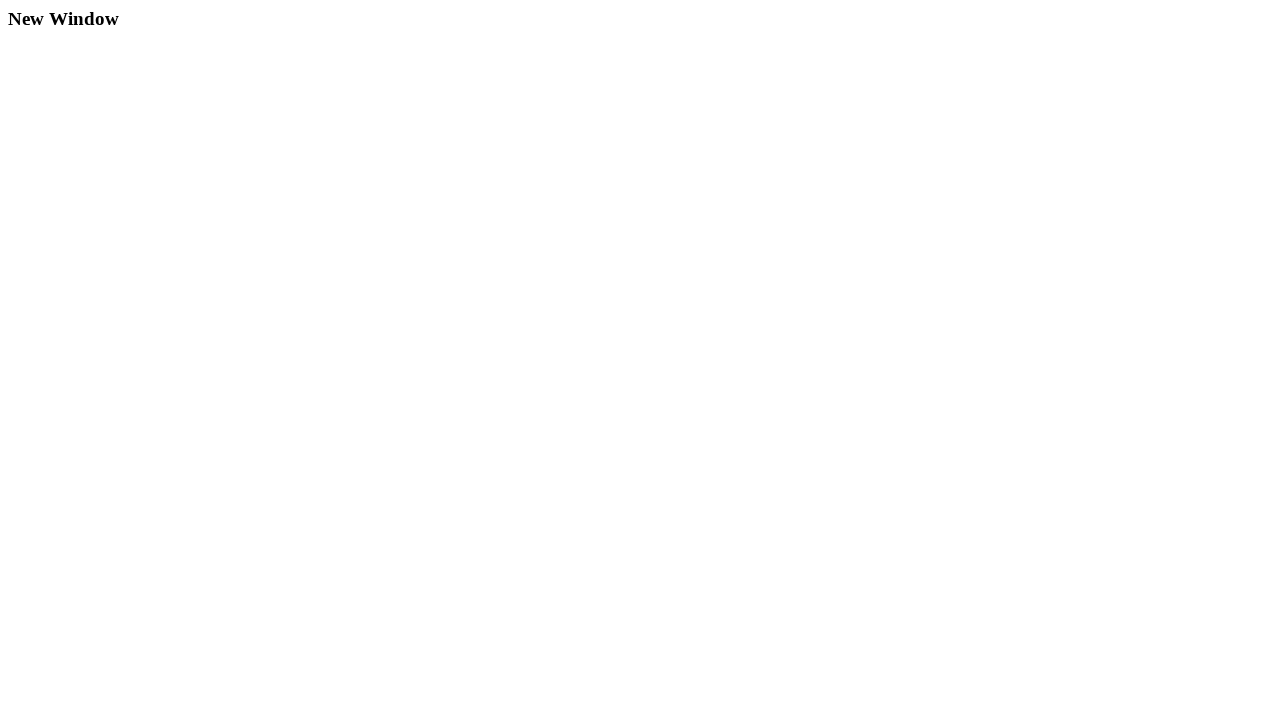

Verified 'New Window' text is present in new window
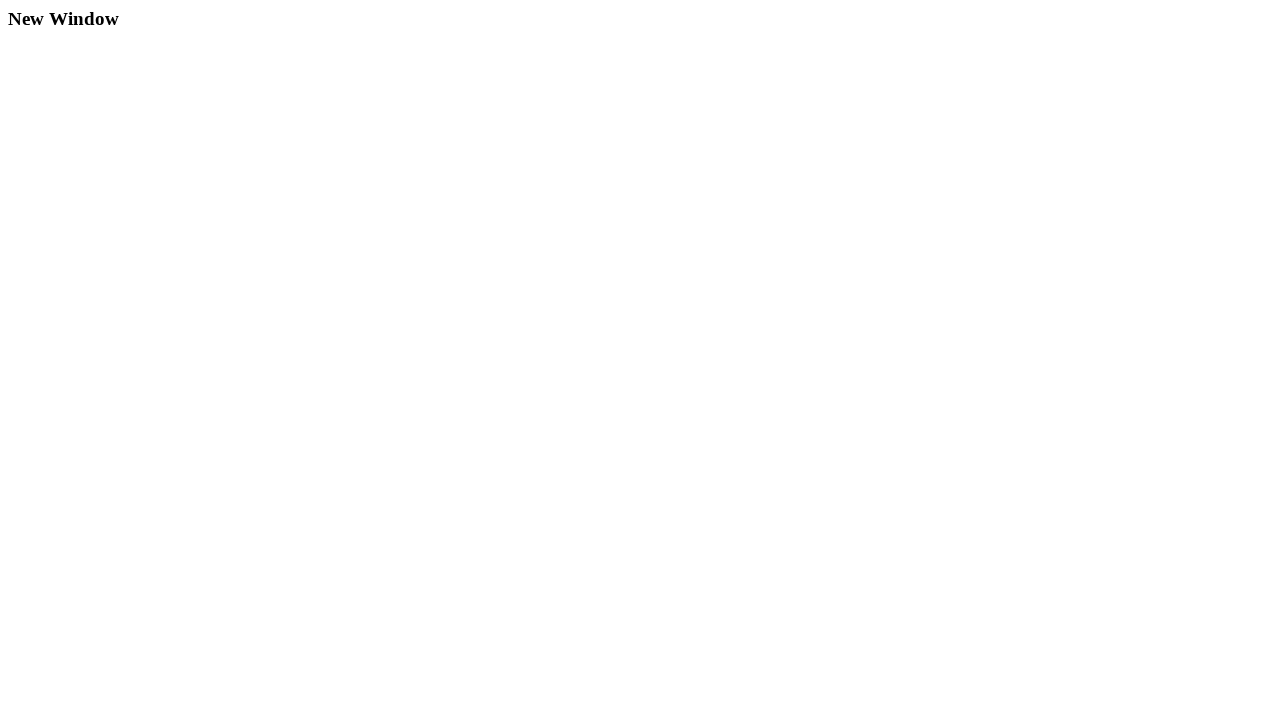

Switched back to original page
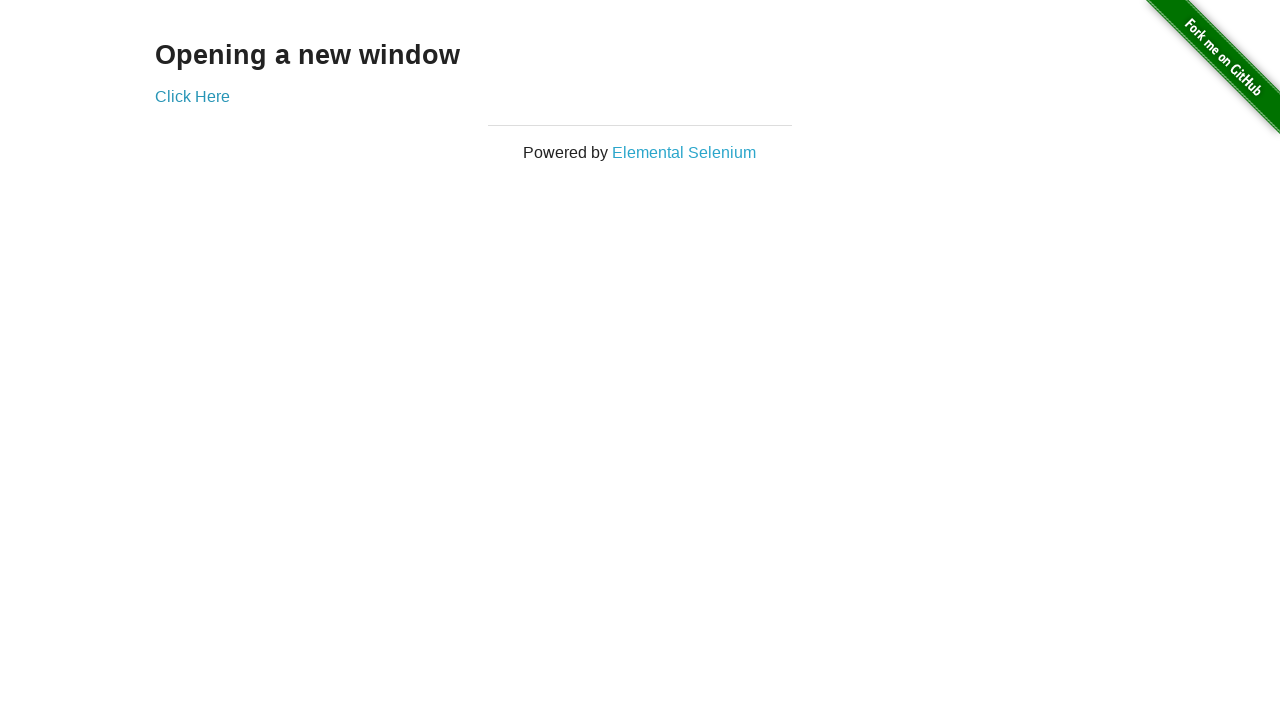

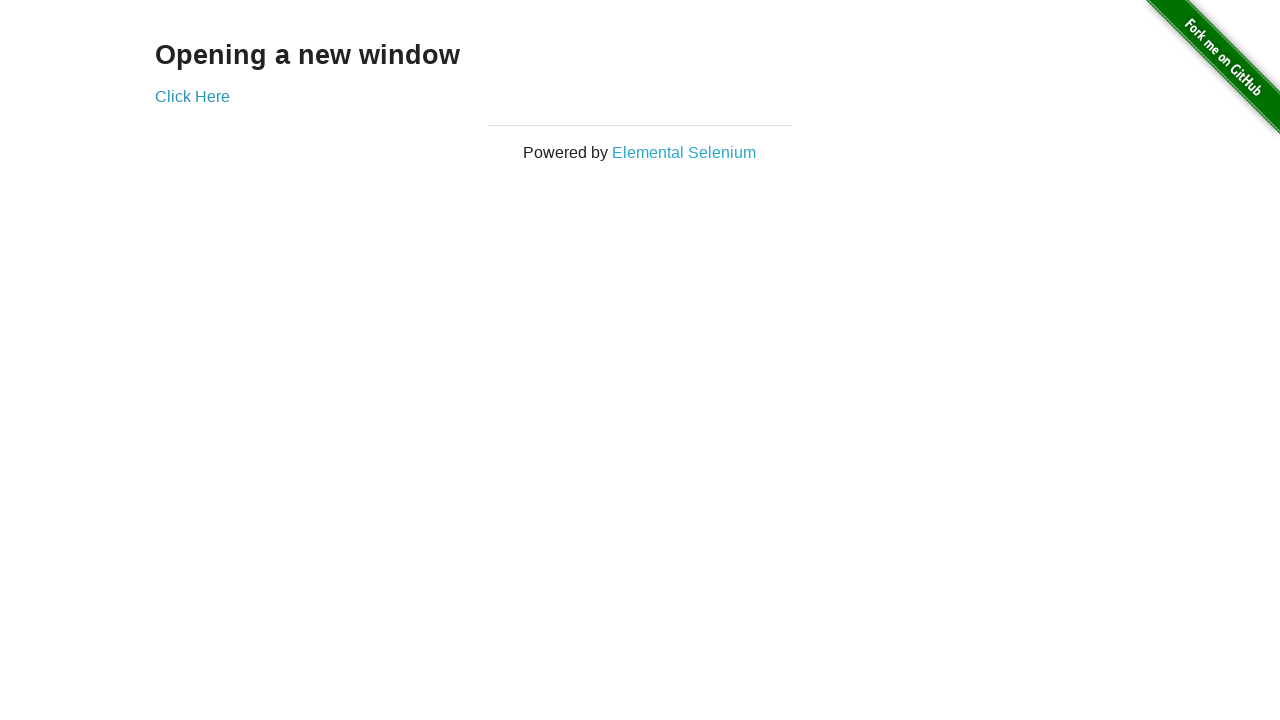